Tests geolocation functionality by setting custom coordinates and retrieving them through the web page

Starting URL: https://bonigarcia.dev/selenium-webdriver-java/geolocation.html

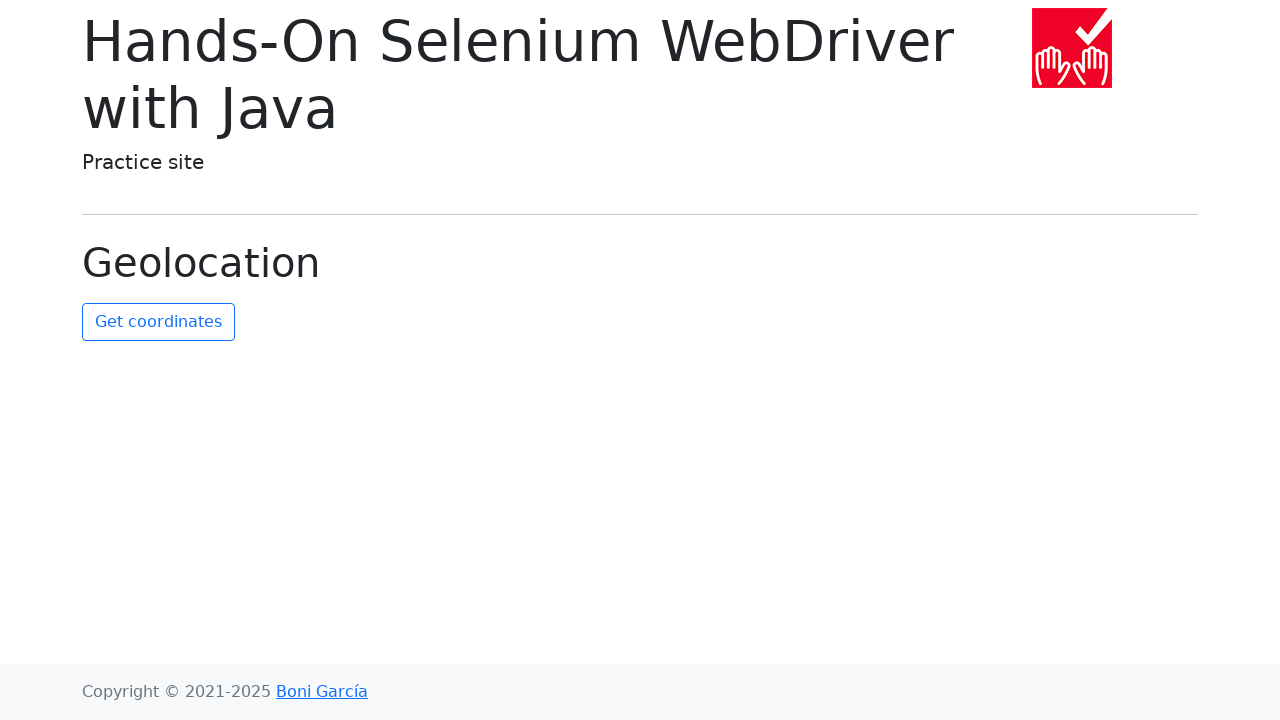

Set custom geolocation to Mount Everest coordinates (27.5916, 86.5640)
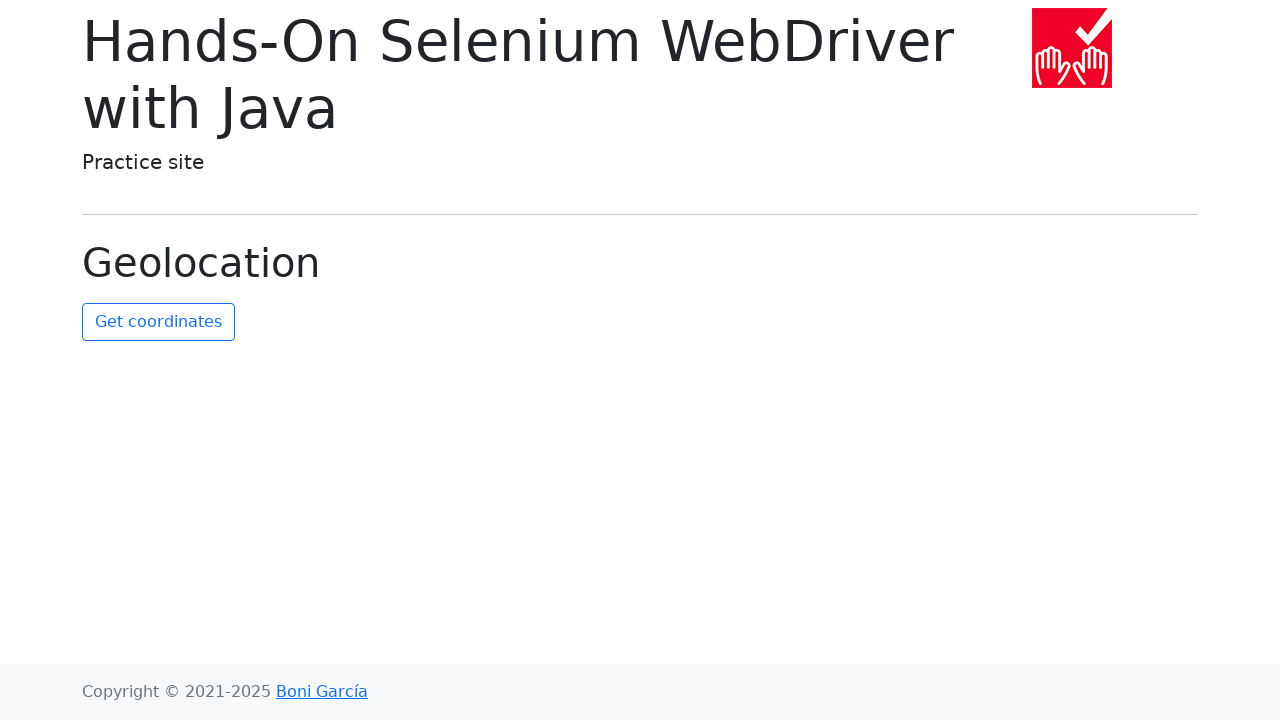

Granted geolocation permission to the browser context
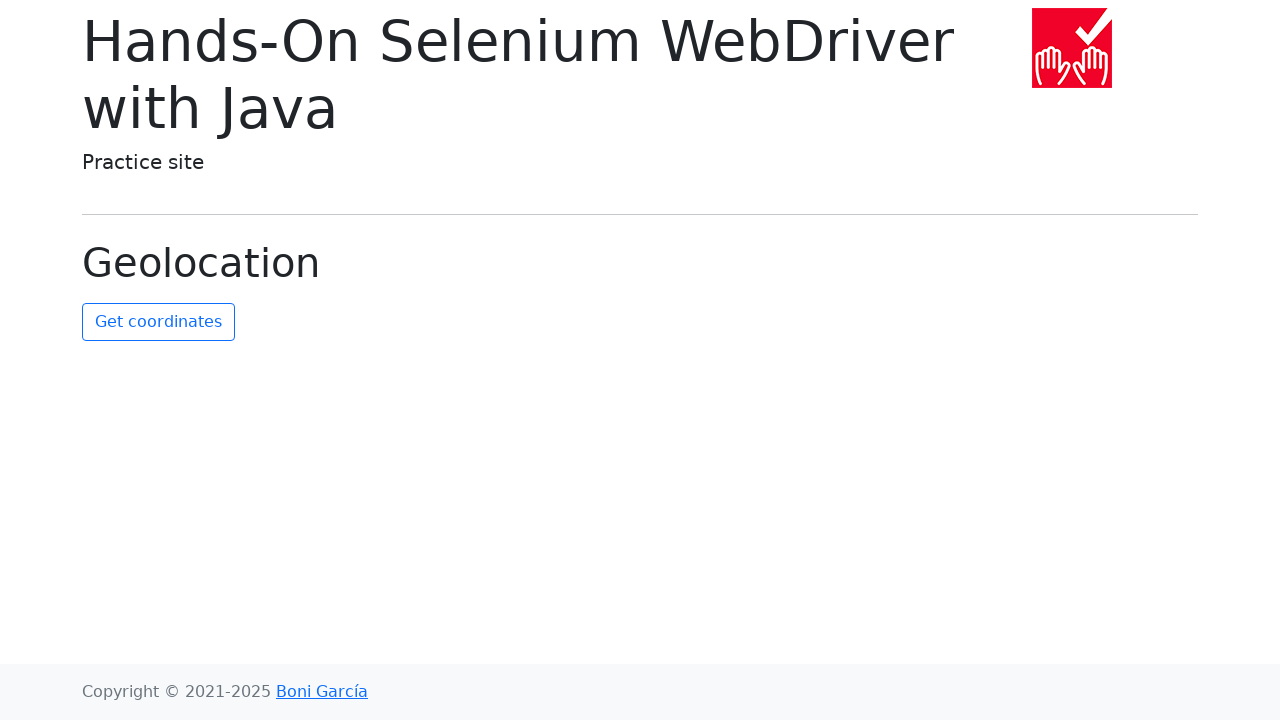

Clicked 'Get Coordinates' button to retrieve geolocation at (158, 322) on #get-coordinates
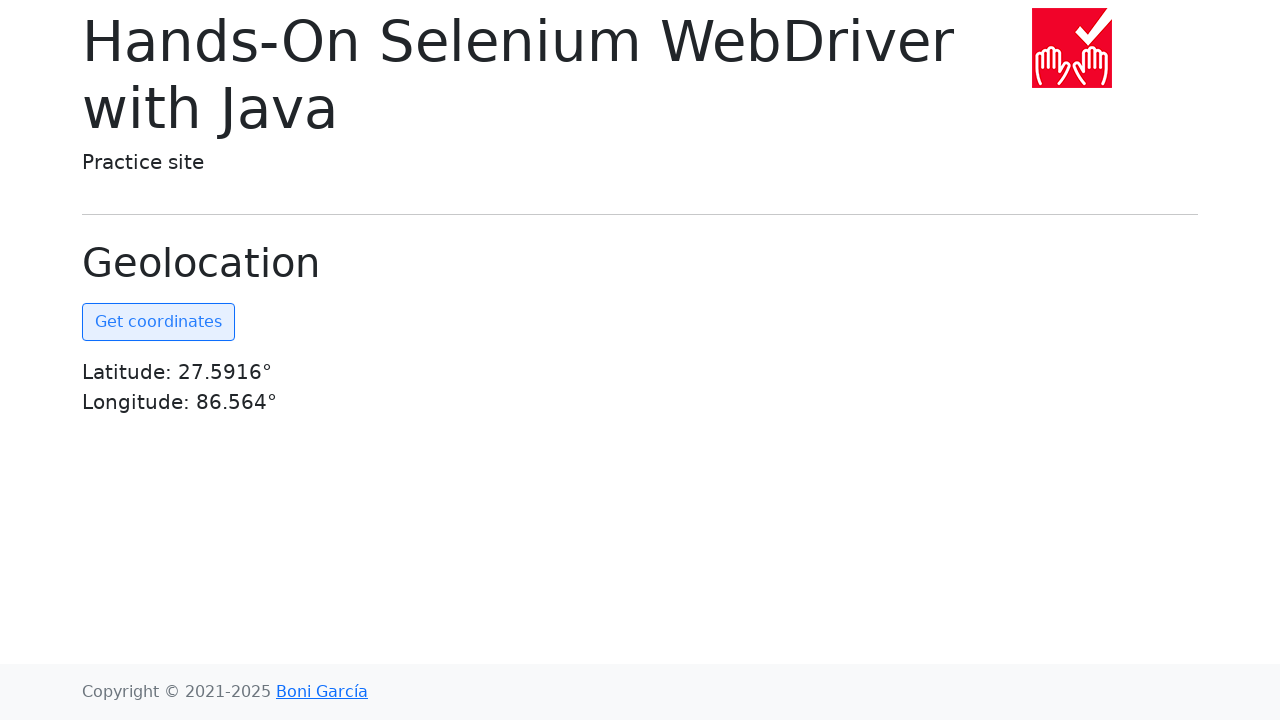

Coordinates element became visible on the page
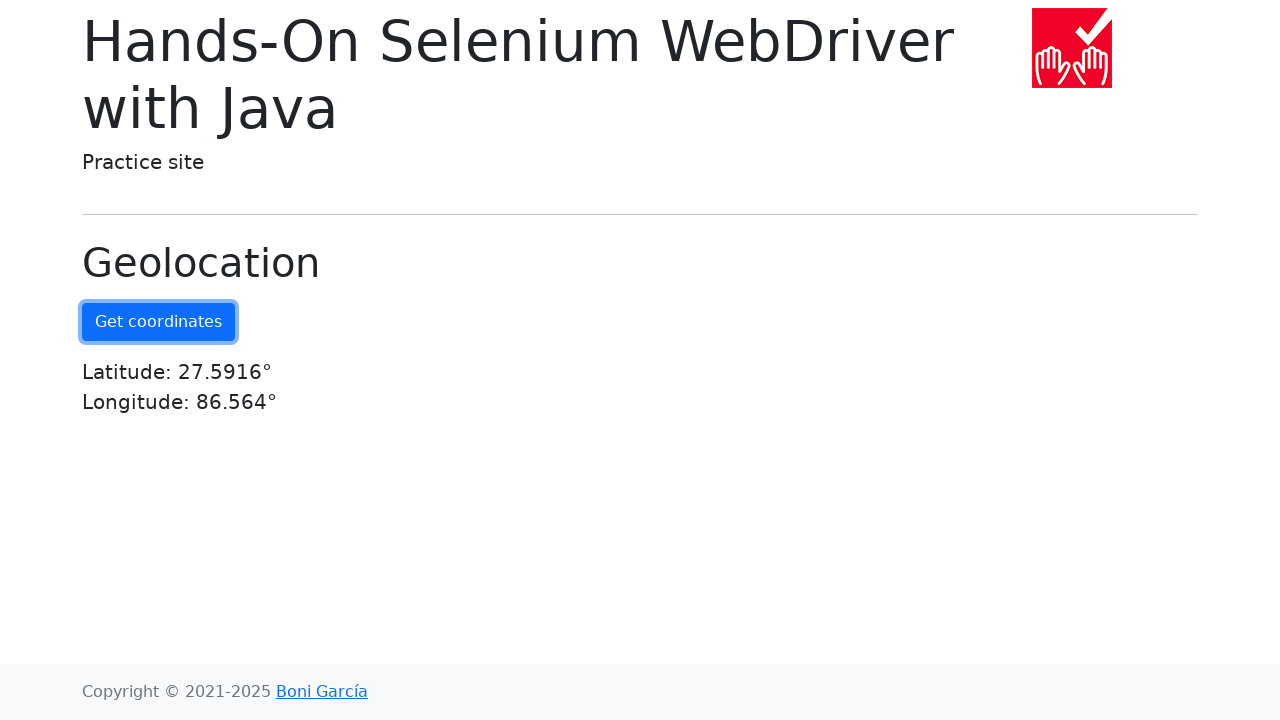

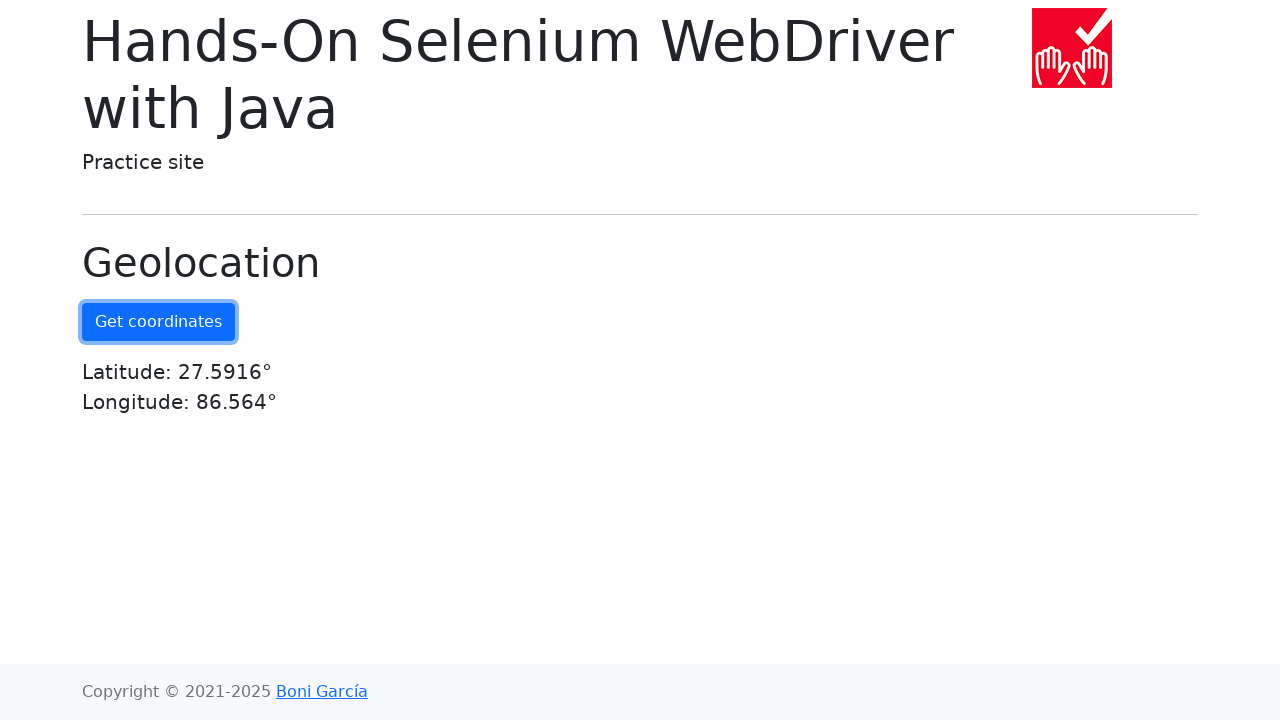